Tests the search functionality on an e-commerce site by entering "Iphone" in the search field and submitting the search query using the Enter key.

Starting URL: https://learnix-eshop.herokuapp.com/

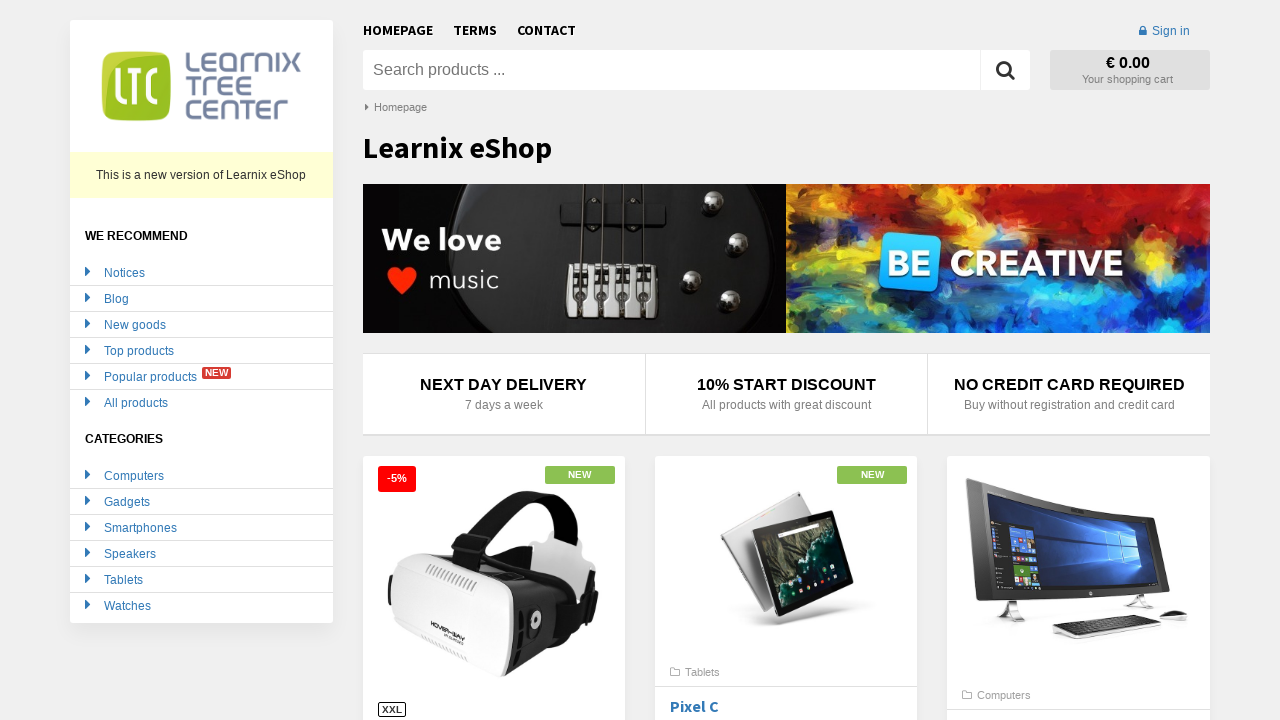

Filled search field with 'Iphone' on #search
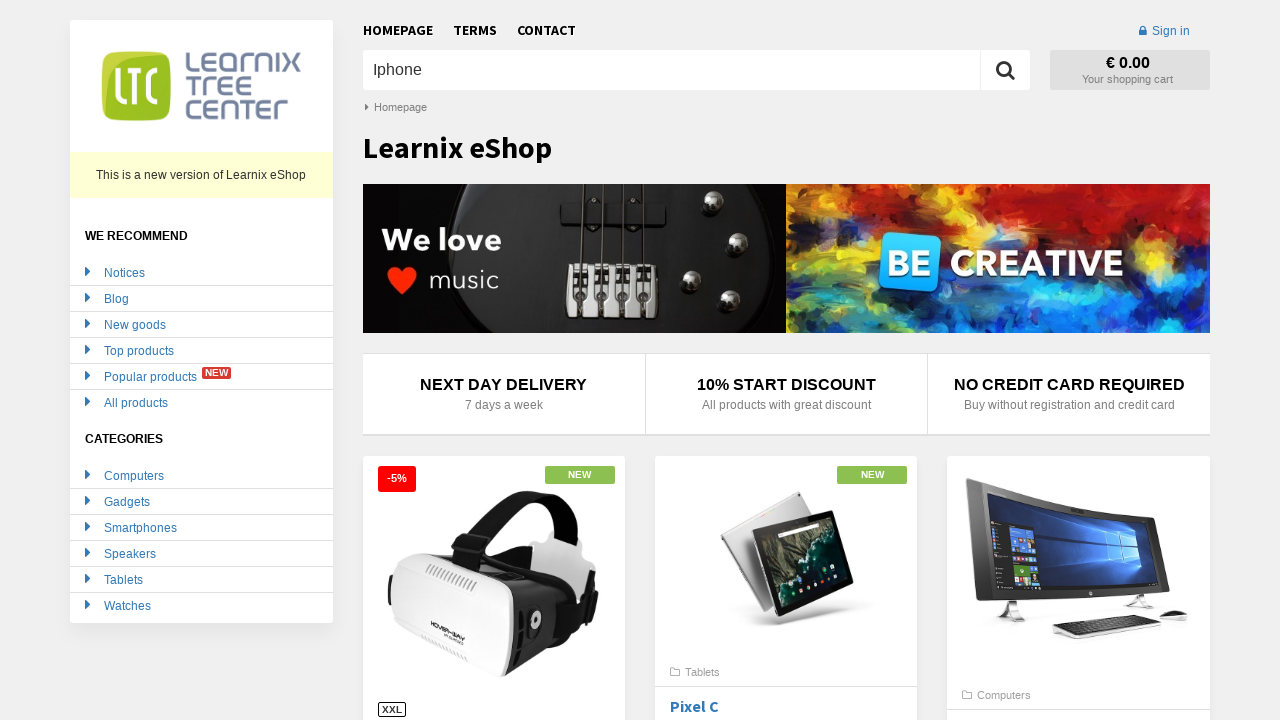

Pressed Enter to submit search query on #search
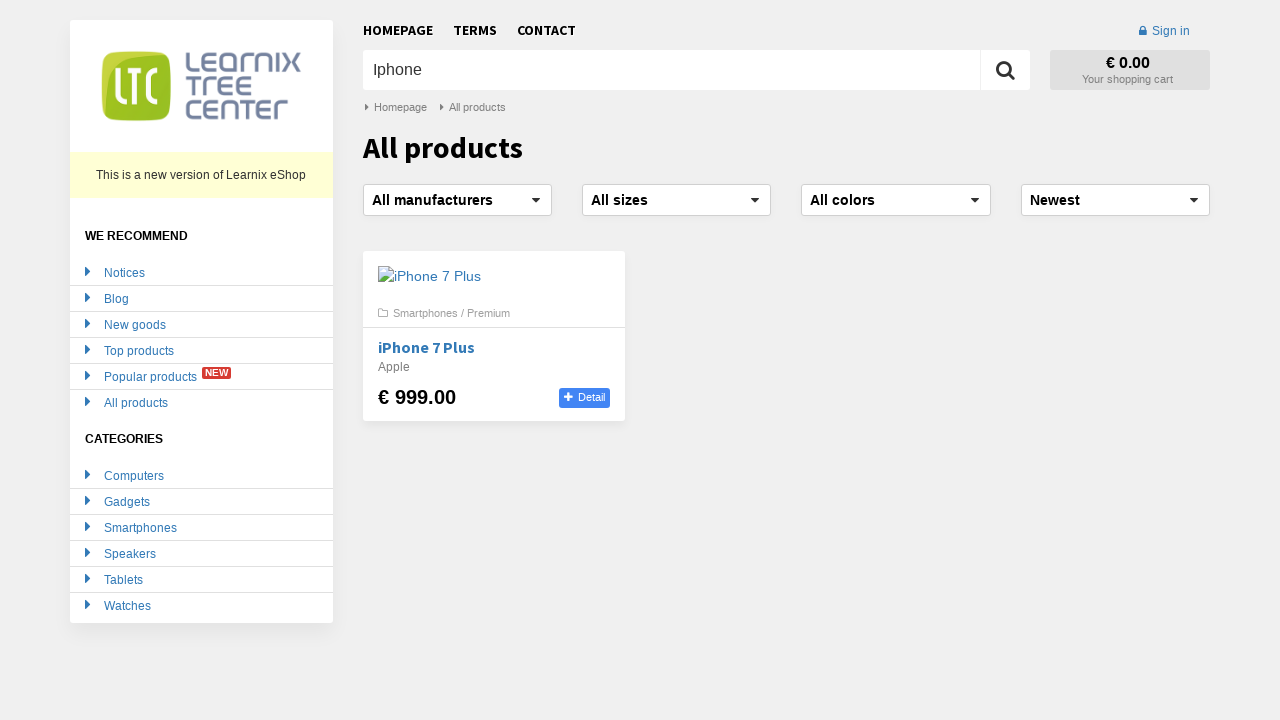

Search results loaded (network idle)
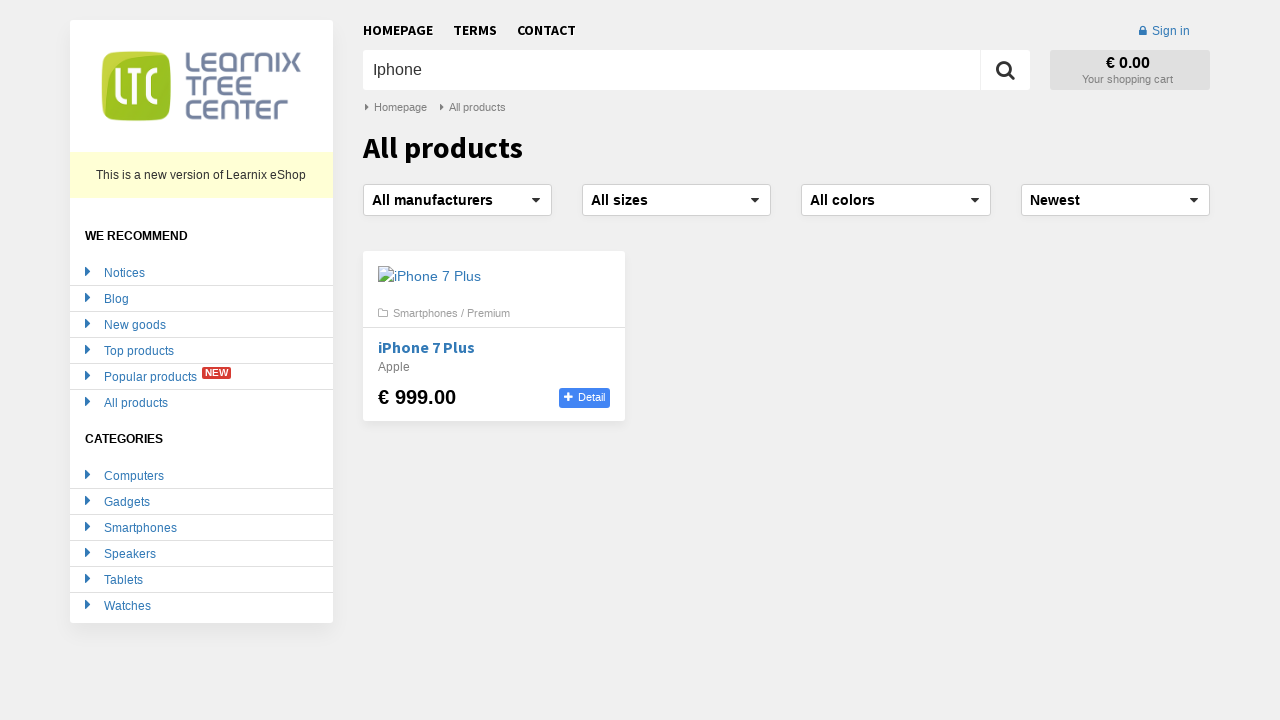

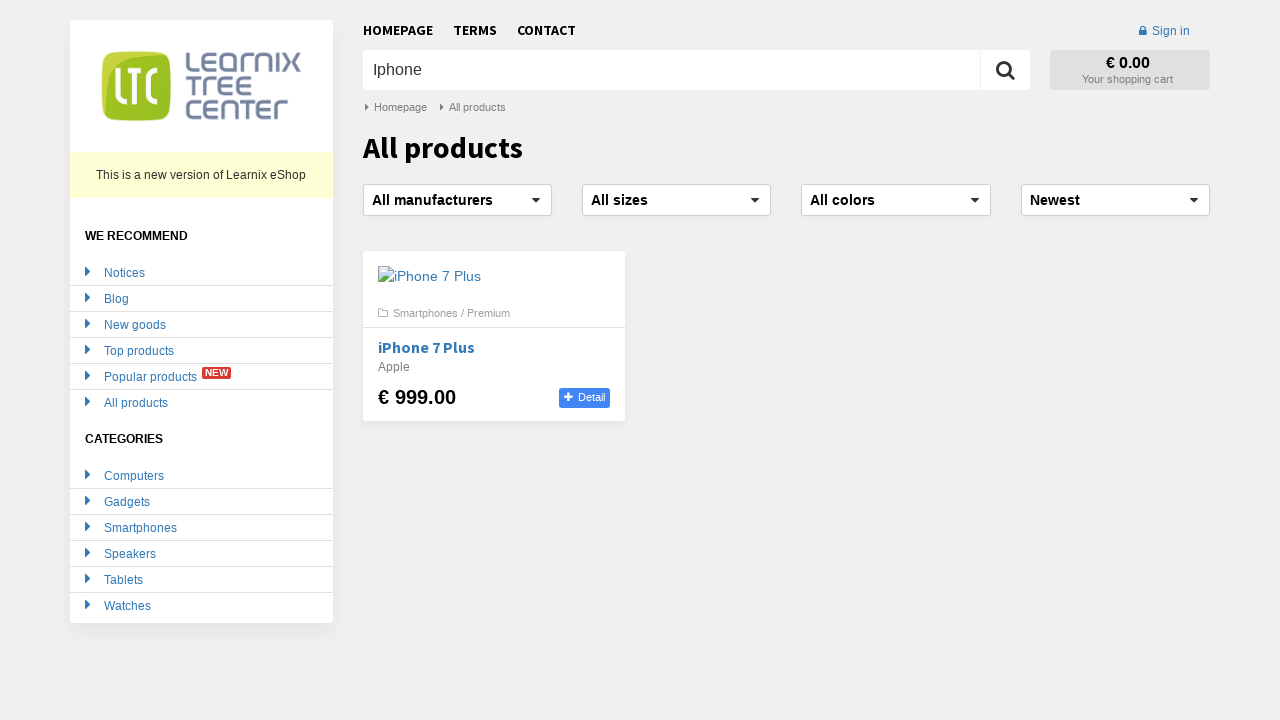